Tests context menu functionality by right-clicking on an element, handling an alert, and navigating to a new window to verify content

Starting URL: https://the-internet.herokuapp.com/context_menu

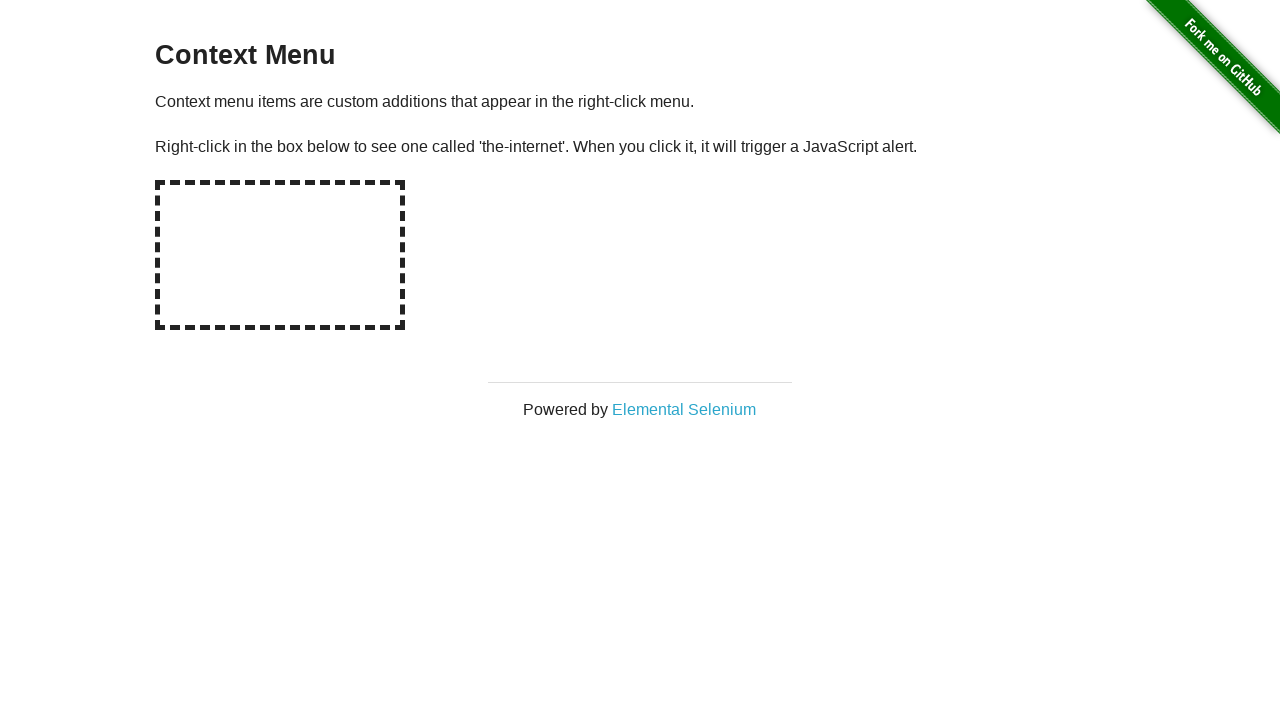

Right-clicked on hot-spot element to trigger context menu at (280, 255) on #hot-spot
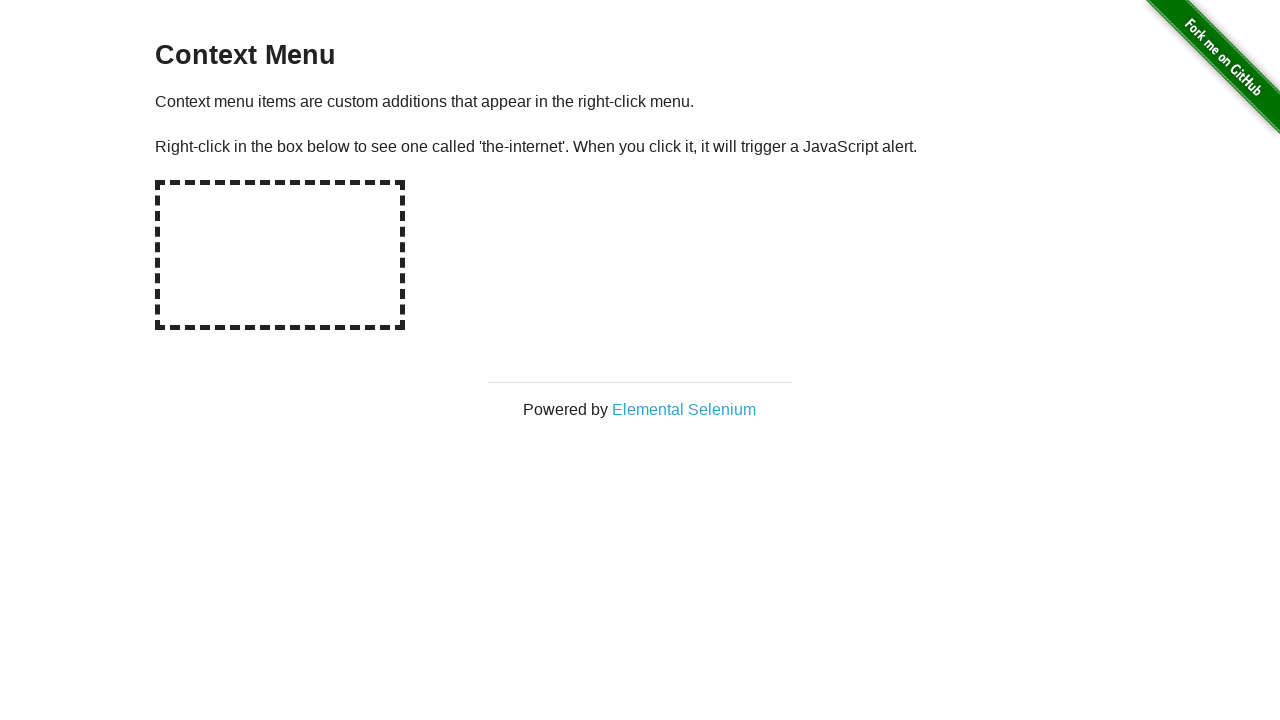

Set up dialog handler to accept alerts
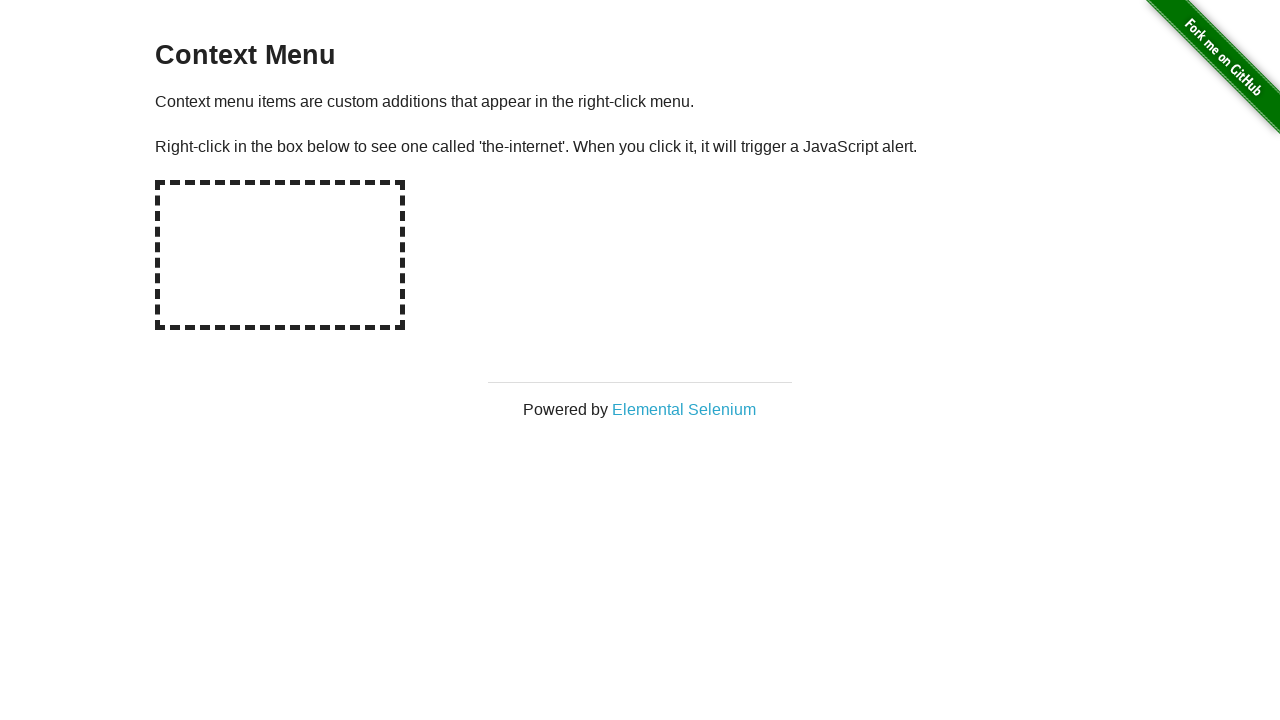

Clicked on Elemental Selenium link, new window popup expected at (684, 409) on text=Elemental Selenium
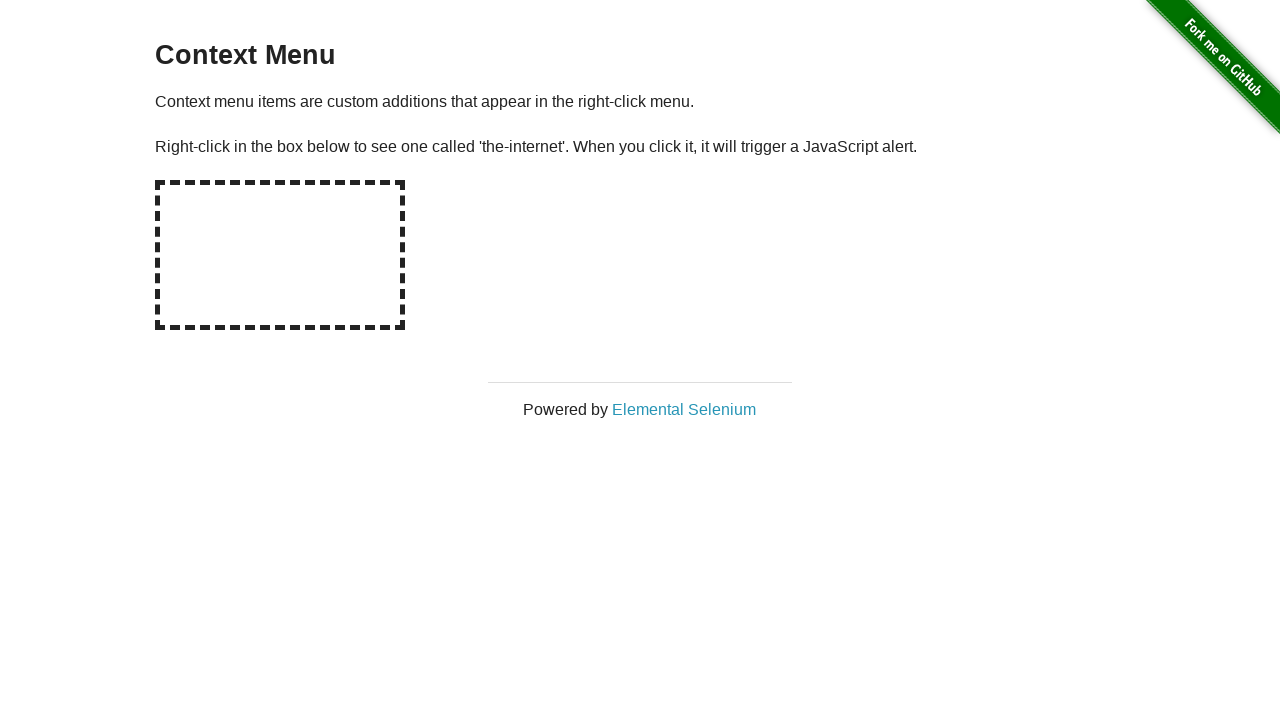

New popup window opened and captured
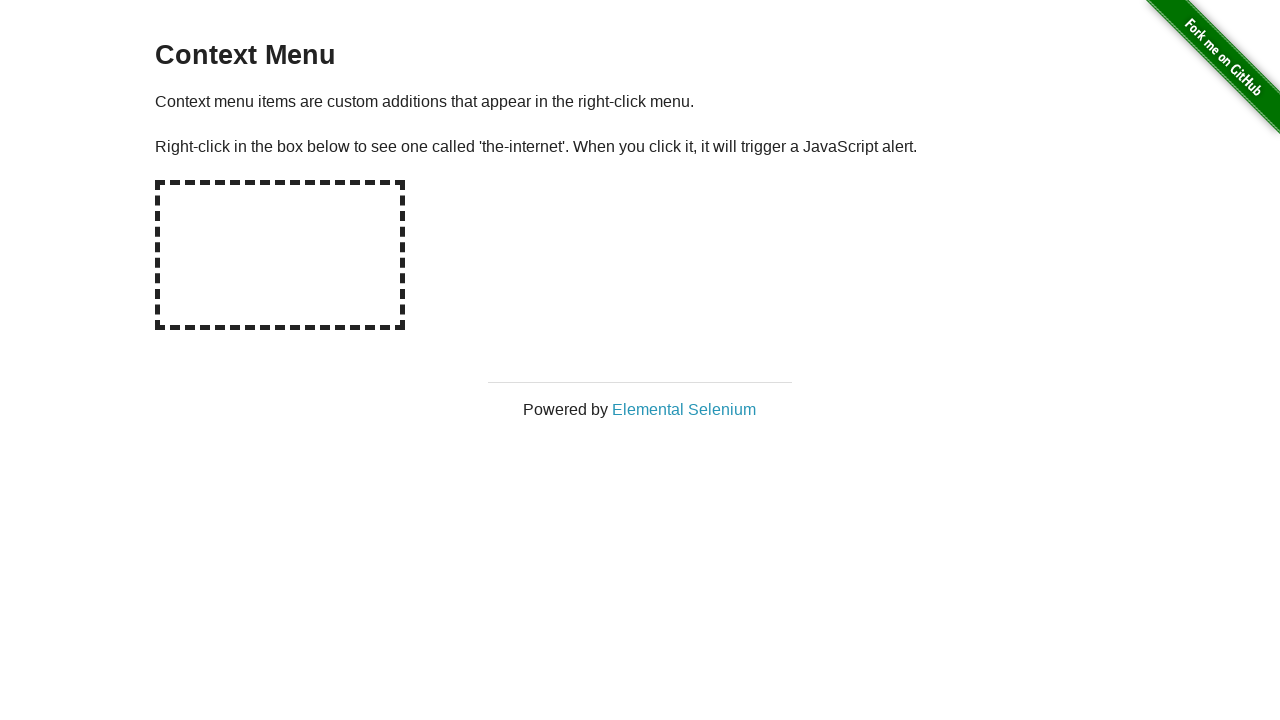

Waited for h1 element to load on new page
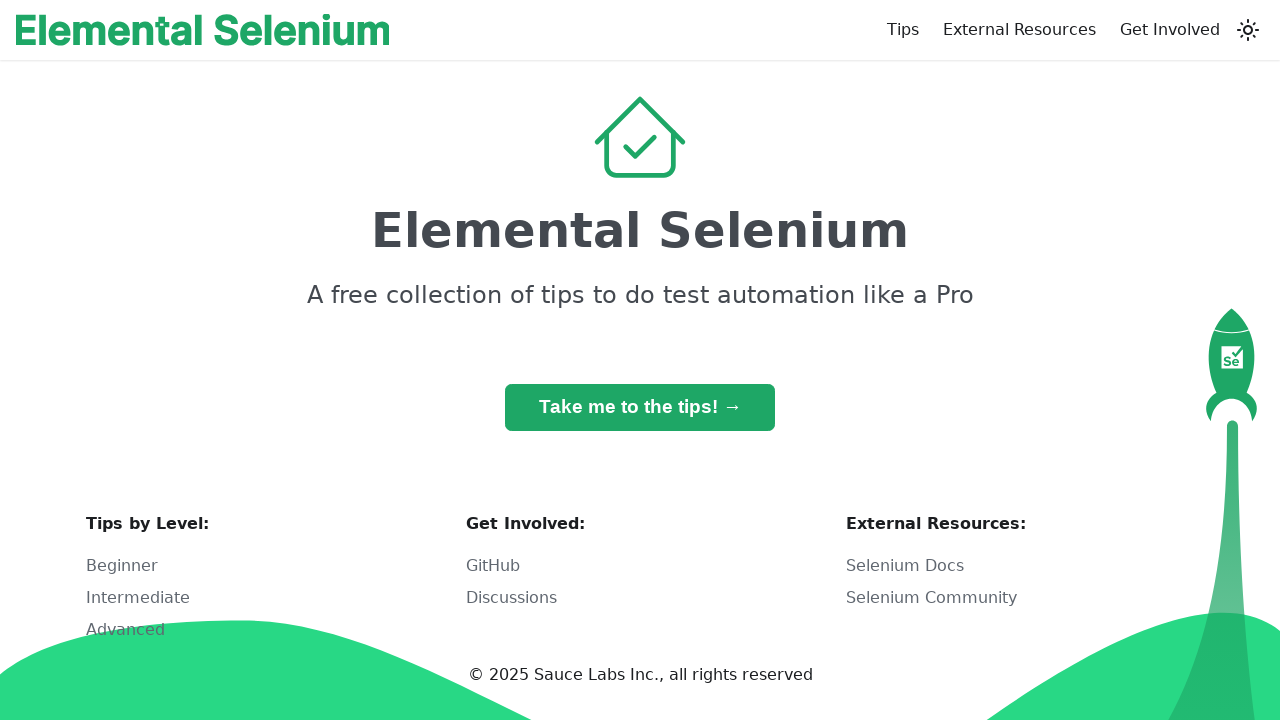

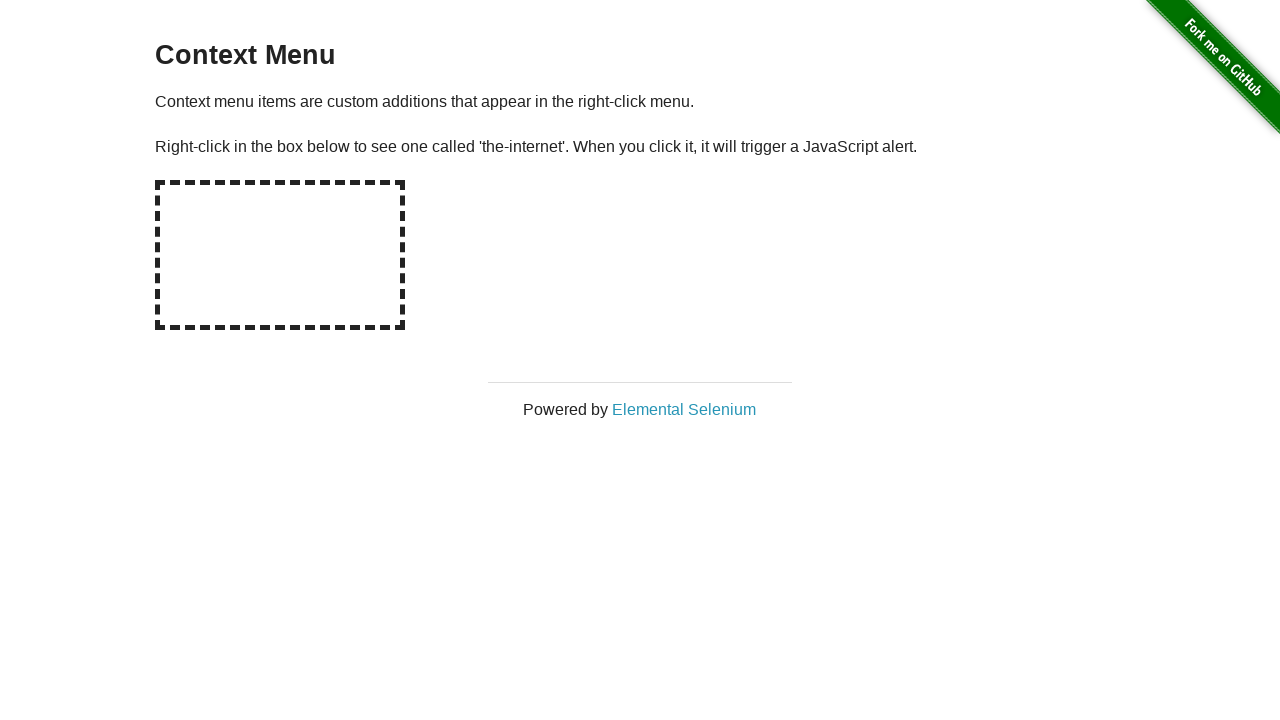